Tests custom radio button selection using JavaScript click on the input element

Starting URL: https://material.angular.io/components/radio/examples

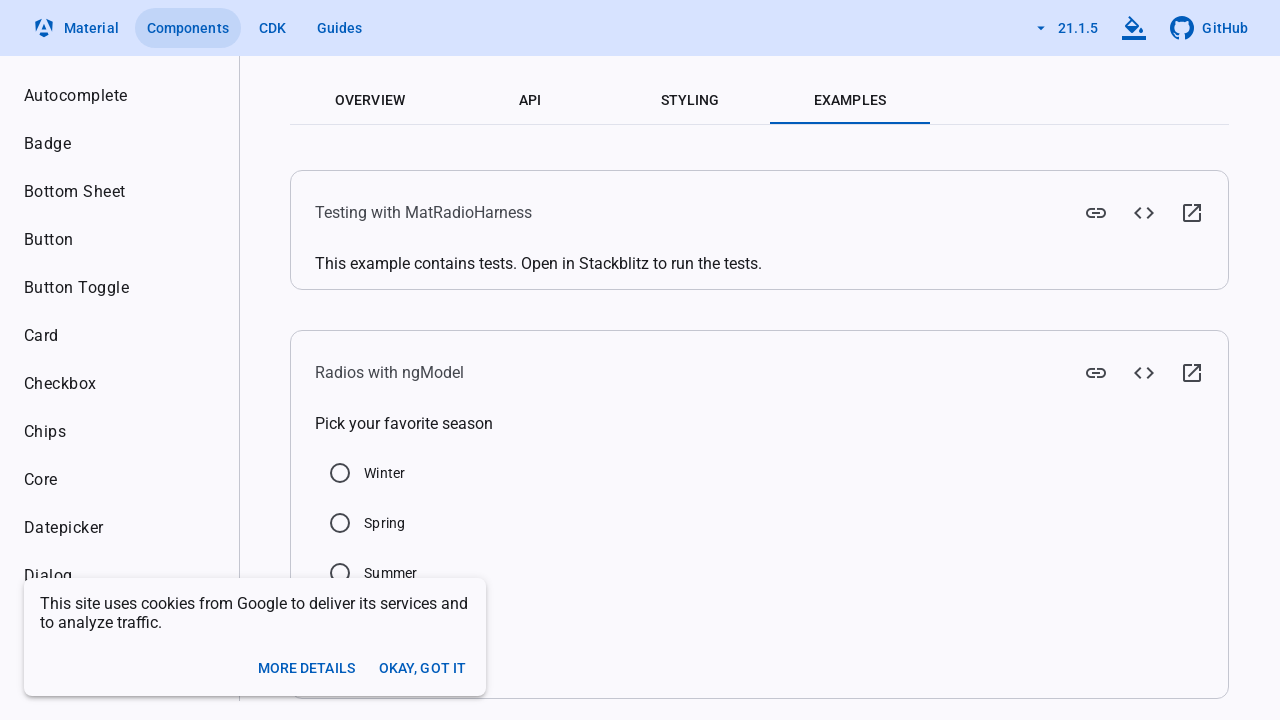

Located Summer radio button input element
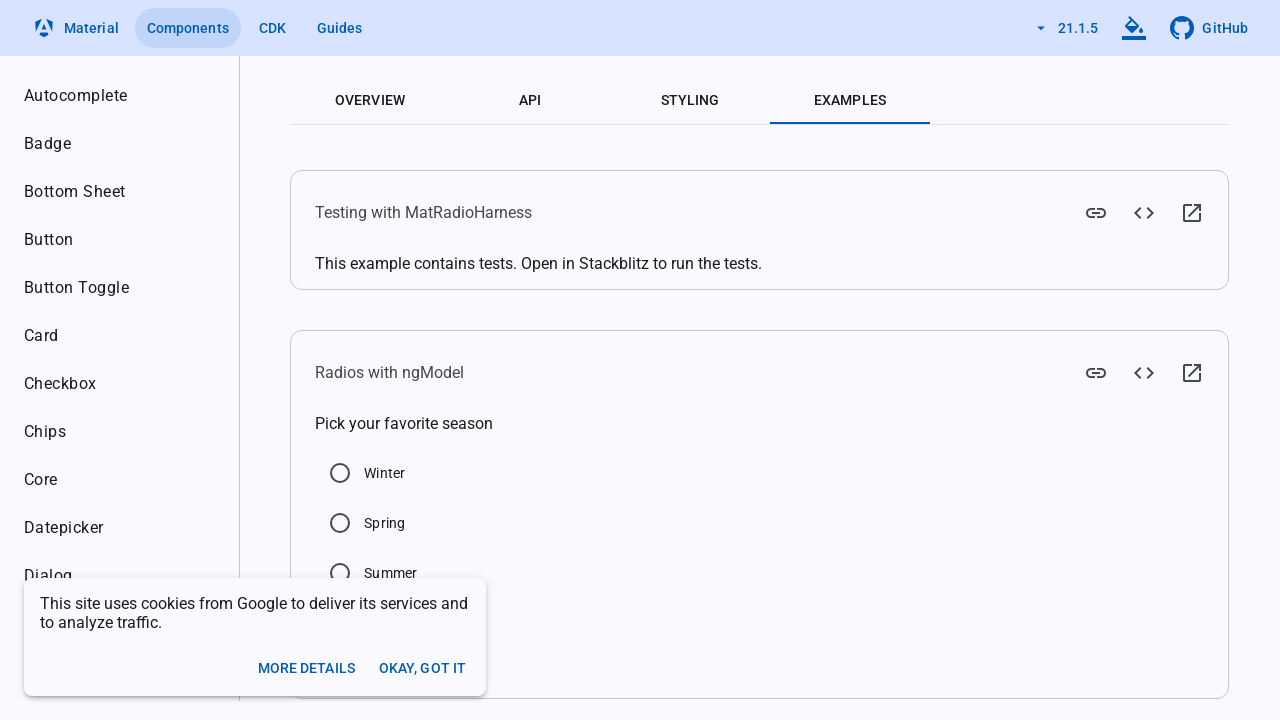

Clicked Summer radio button using JavaScript evaluation
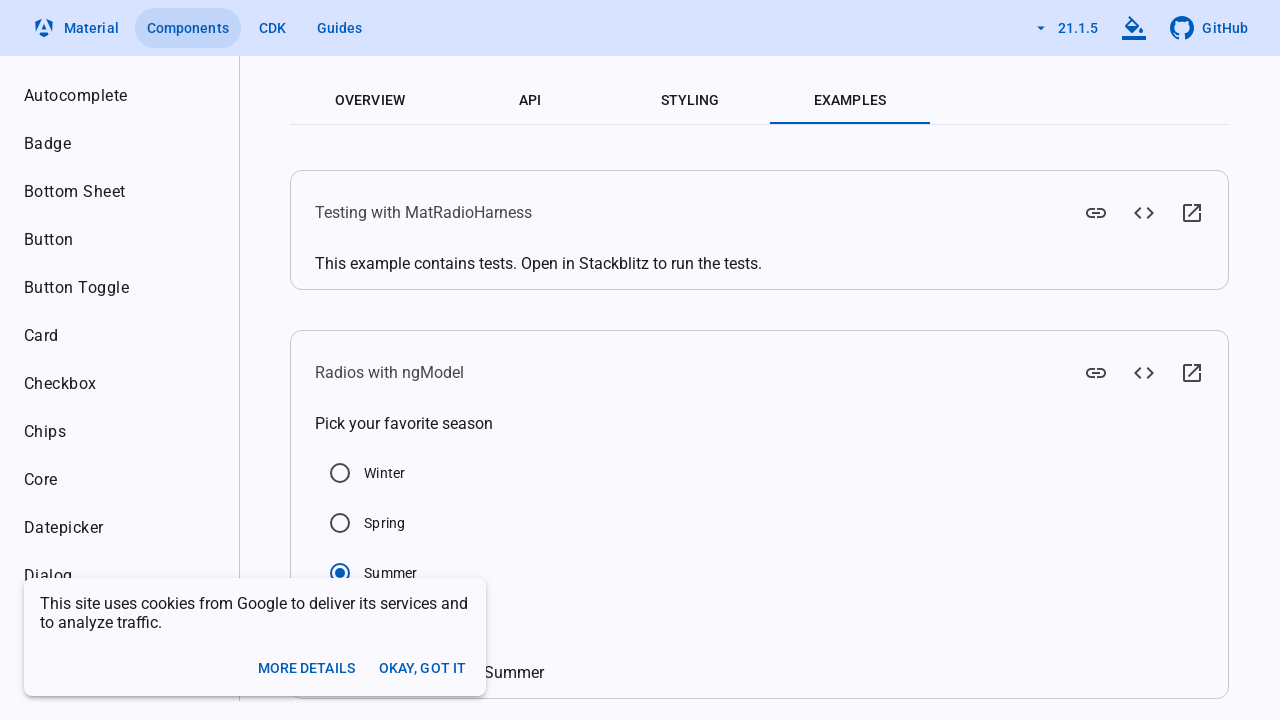

Verified Summer radio button is checked
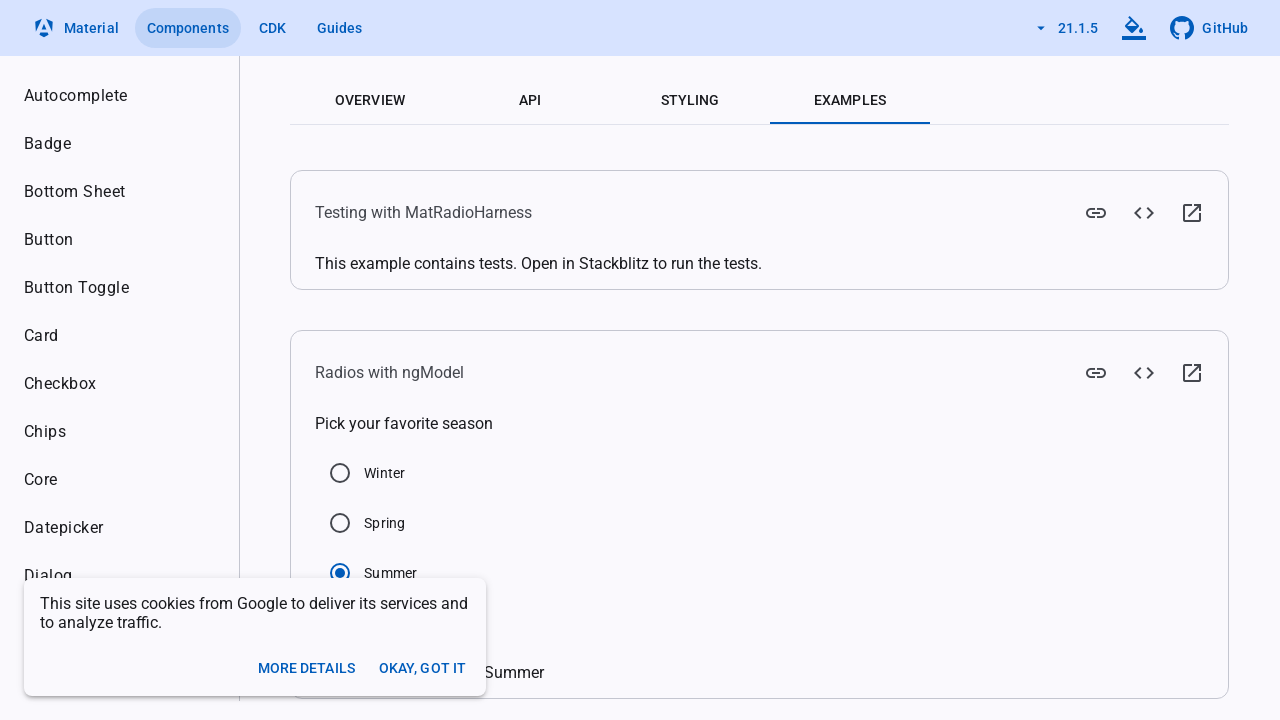

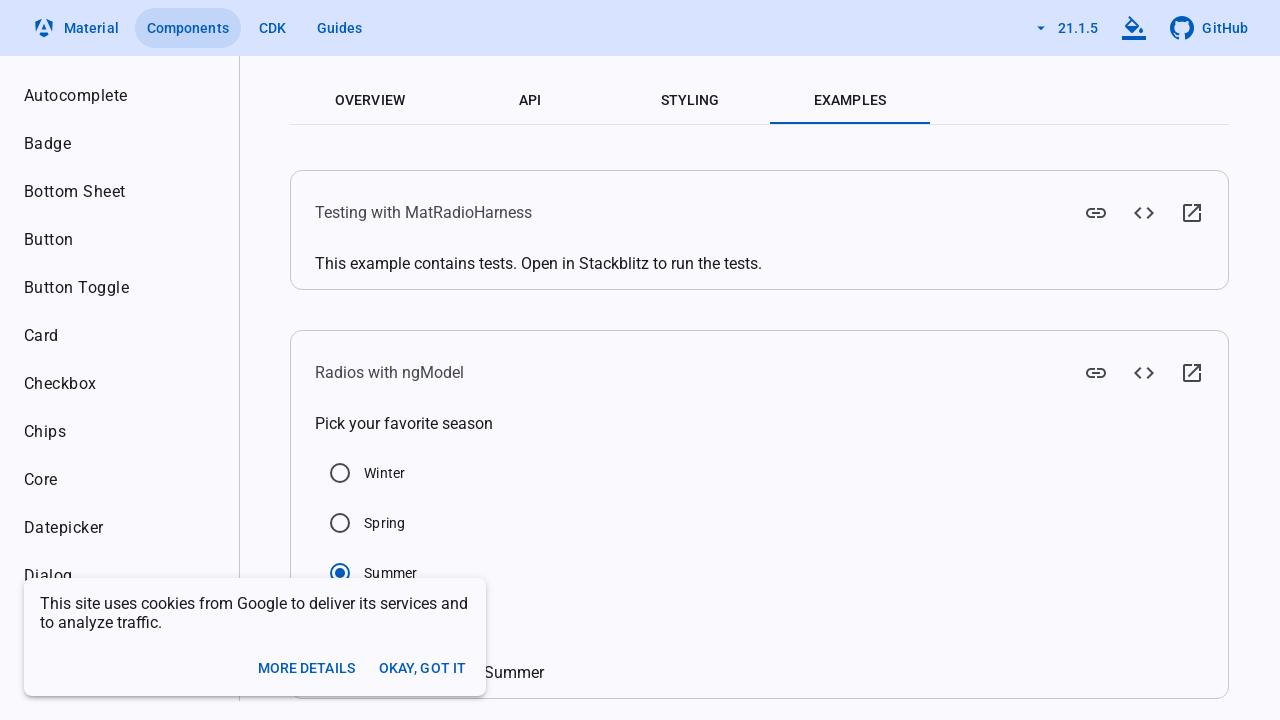